Tests the e-commerce flow on Demoblaze by navigating to the Laptops category, selecting a Sony Vaio i5 laptop, adding it to cart, and viewing the cart.

Starting URL: https://www.demoblaze.com/index.html

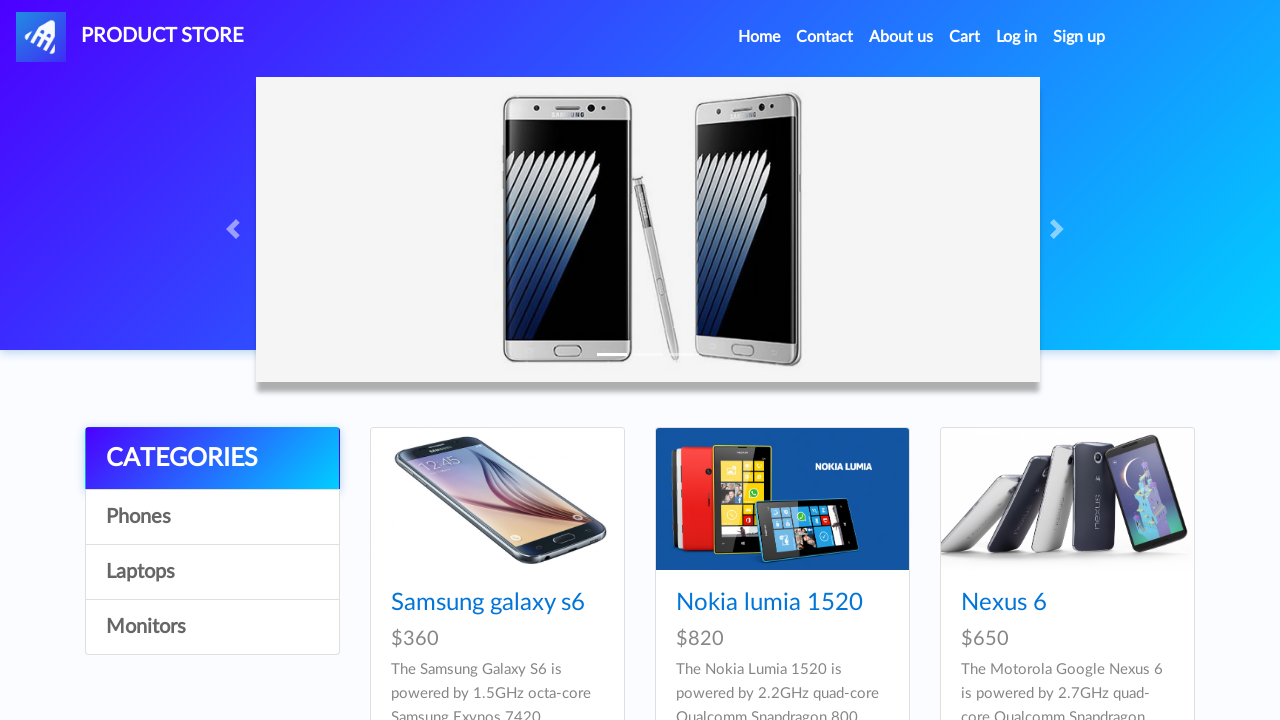

Verified landing page URL is https://www.demoblaze.com/index.html
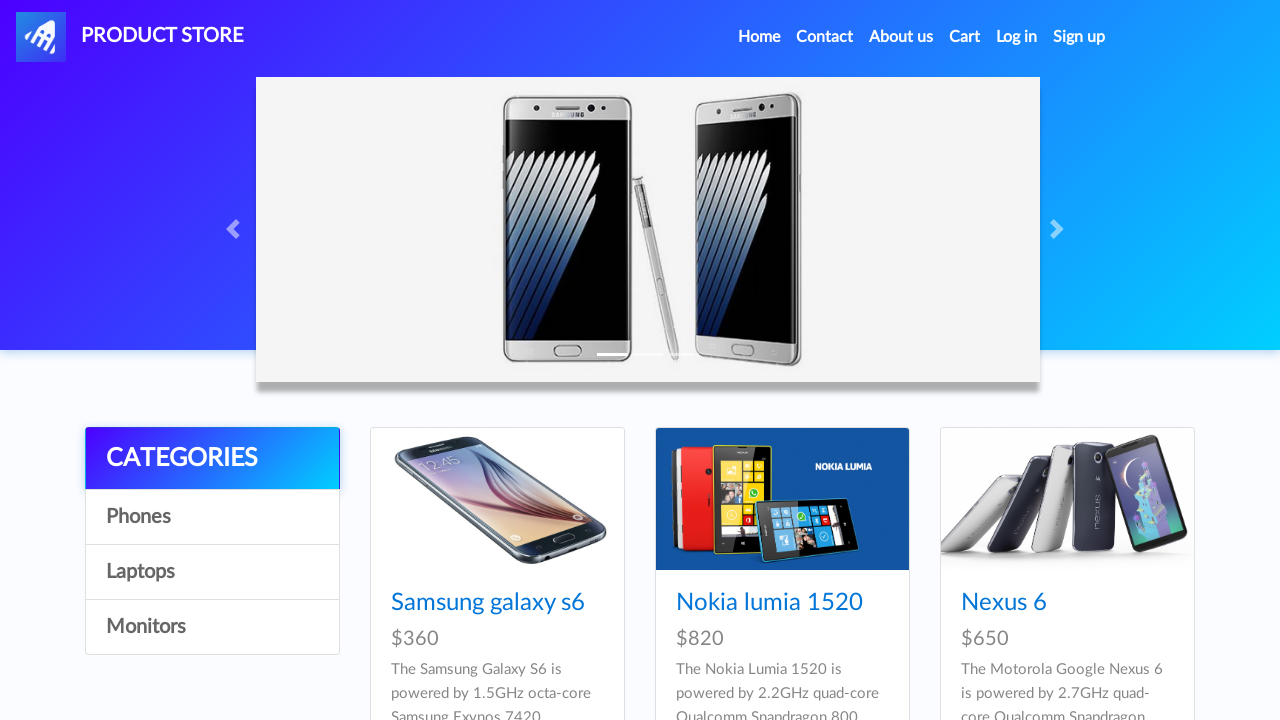

Waited for Laptops category link to load
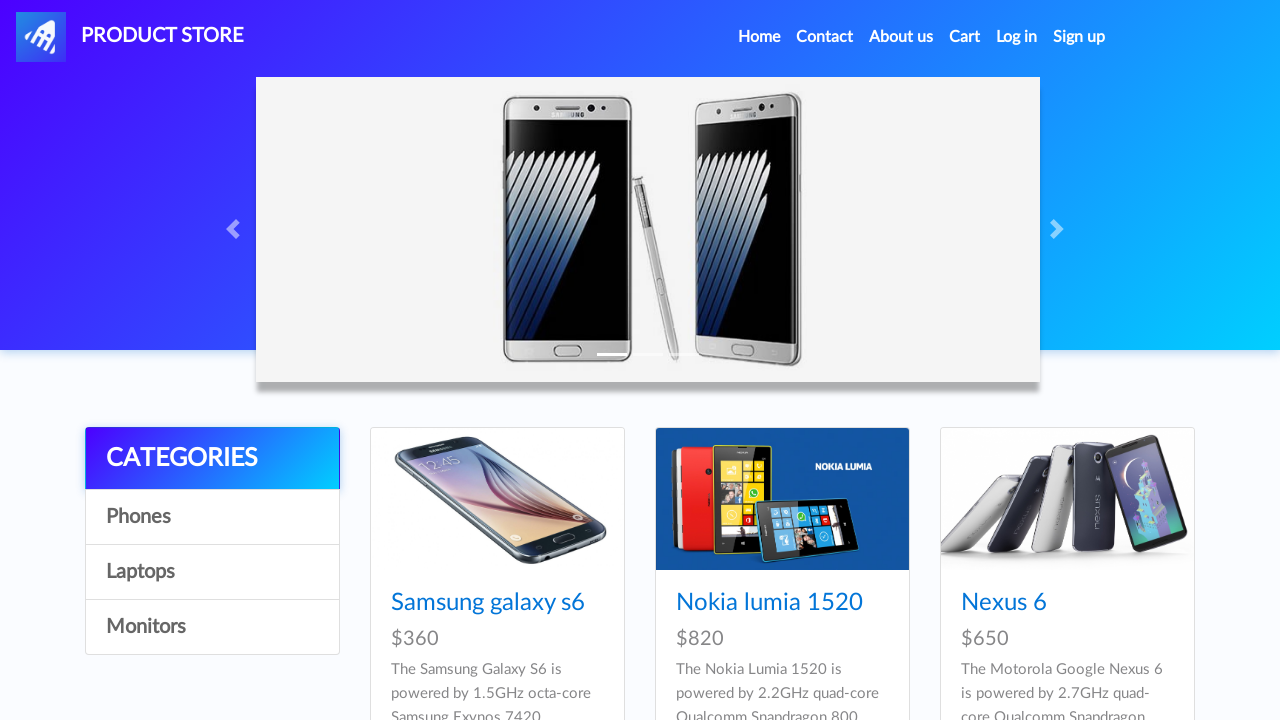

Clicked on Laptops category at (212, 572) on a:text('Laptops')
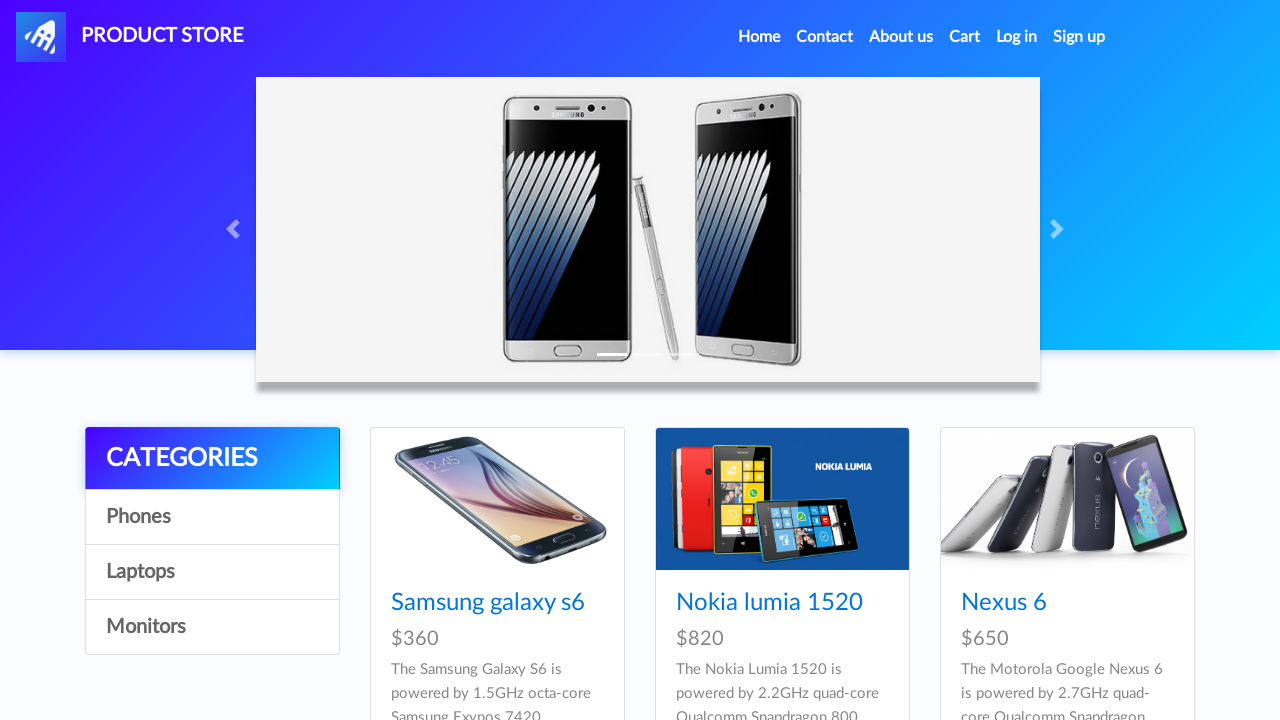

Waited for Sony vaio i5 product to load
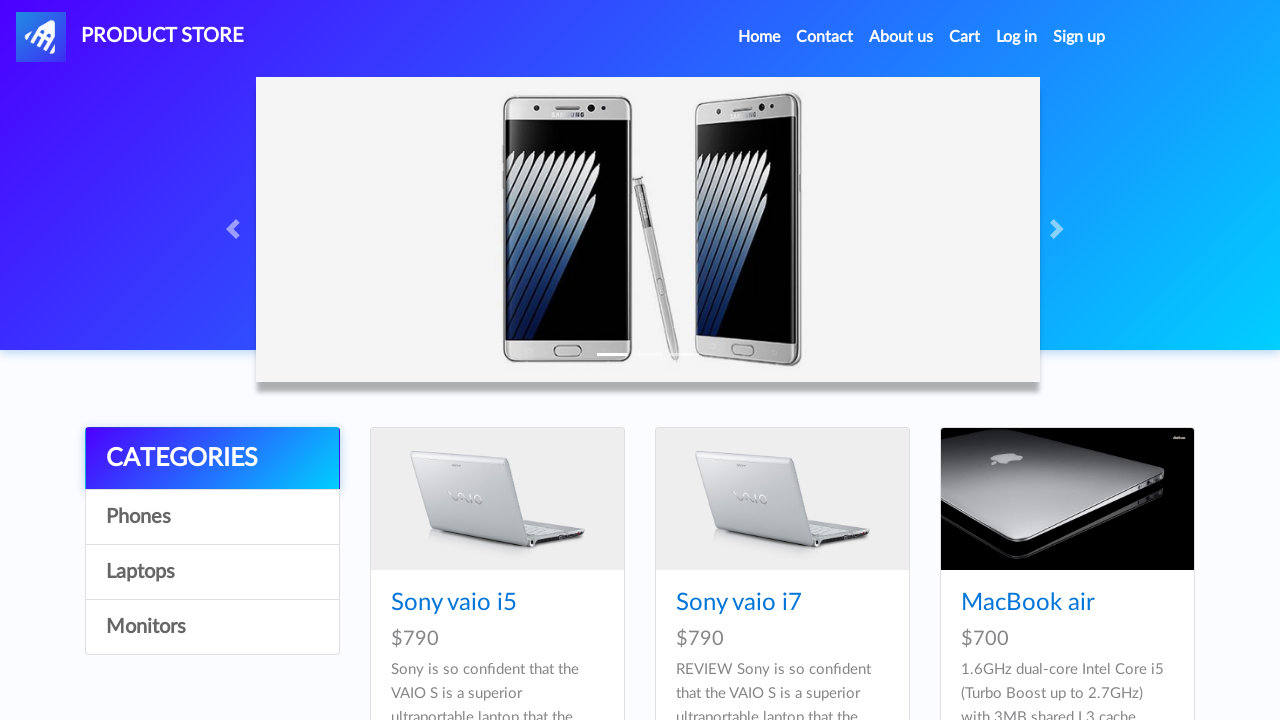

Retrieved product name: Sony vaio i5
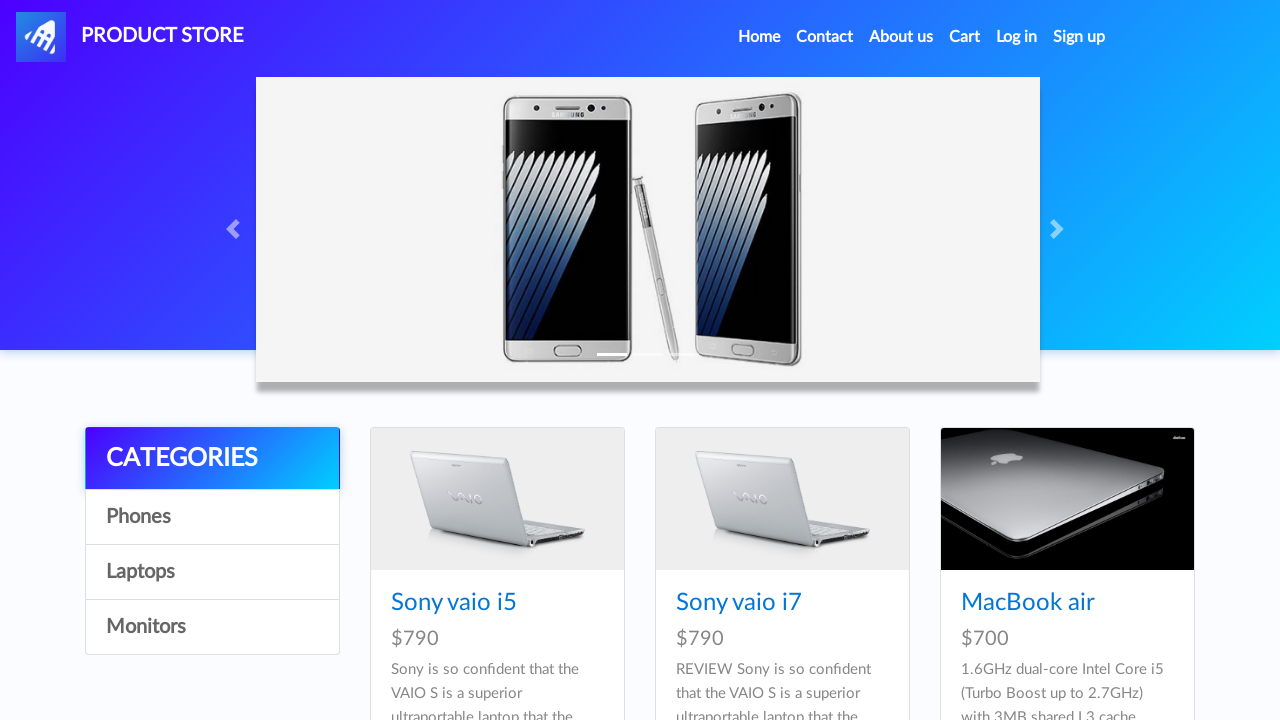

Retrieved product price: $790
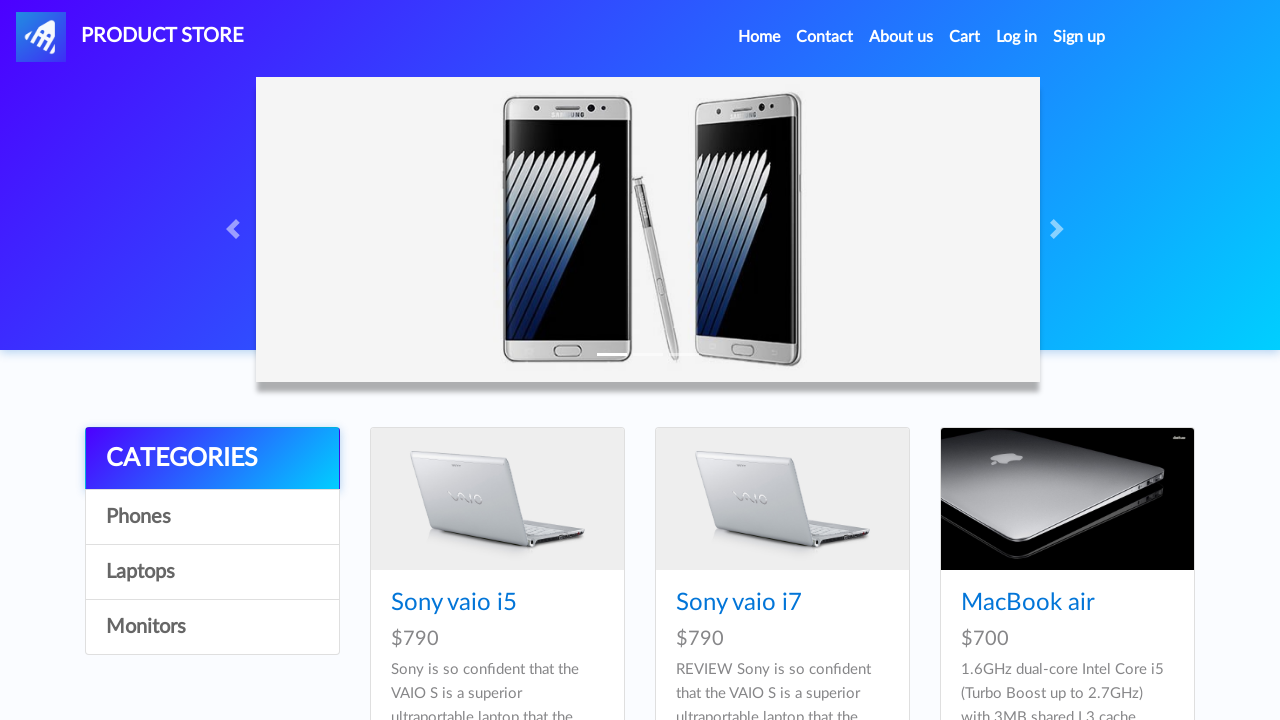

Clicked on Sony vaio i5 product to open product details at (454, 603) on a:text('Sony vaio i5')
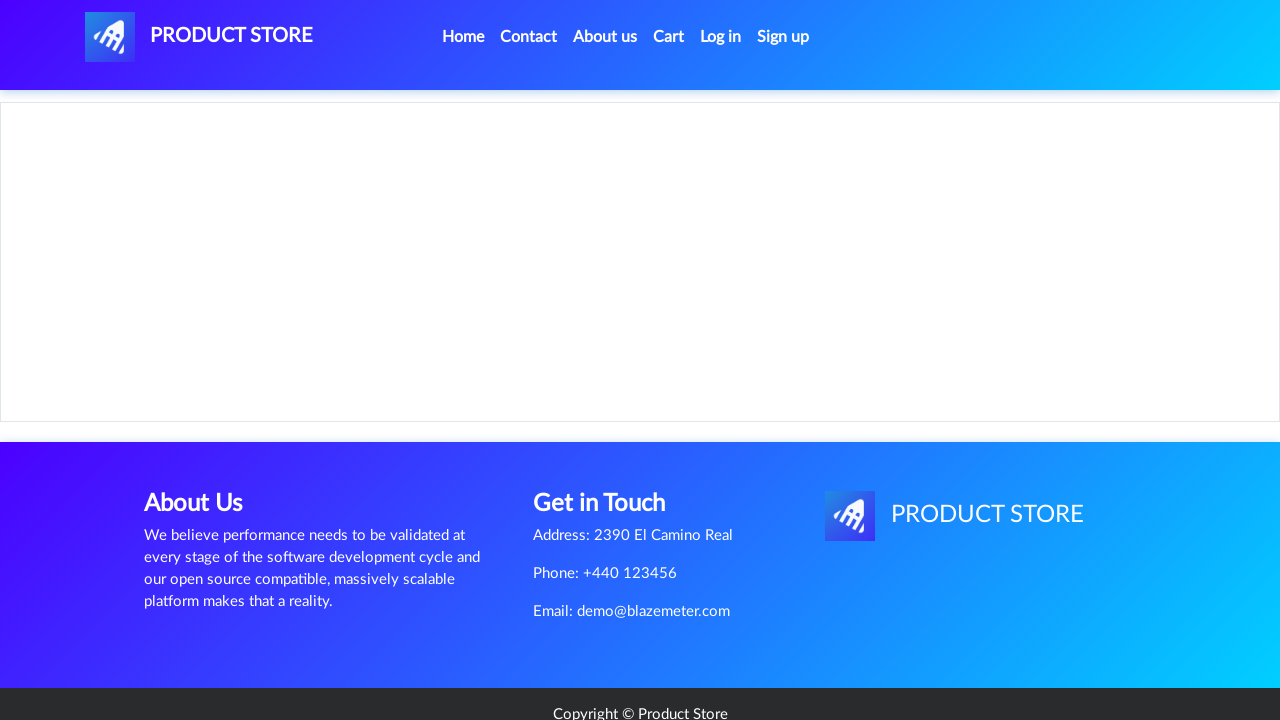

Waited for Add to cart button to appear
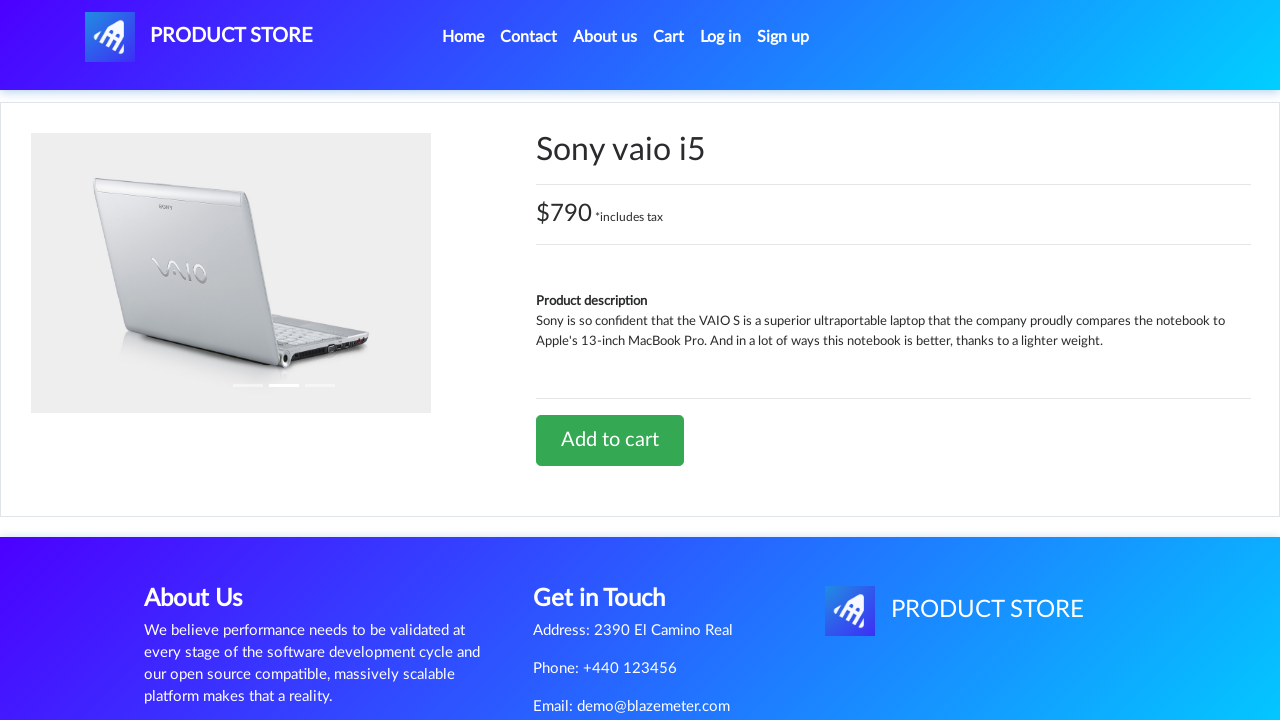

Clicked Add to cart button for Sony vaio i5 at (610, 440) on a:text('Add to cart')
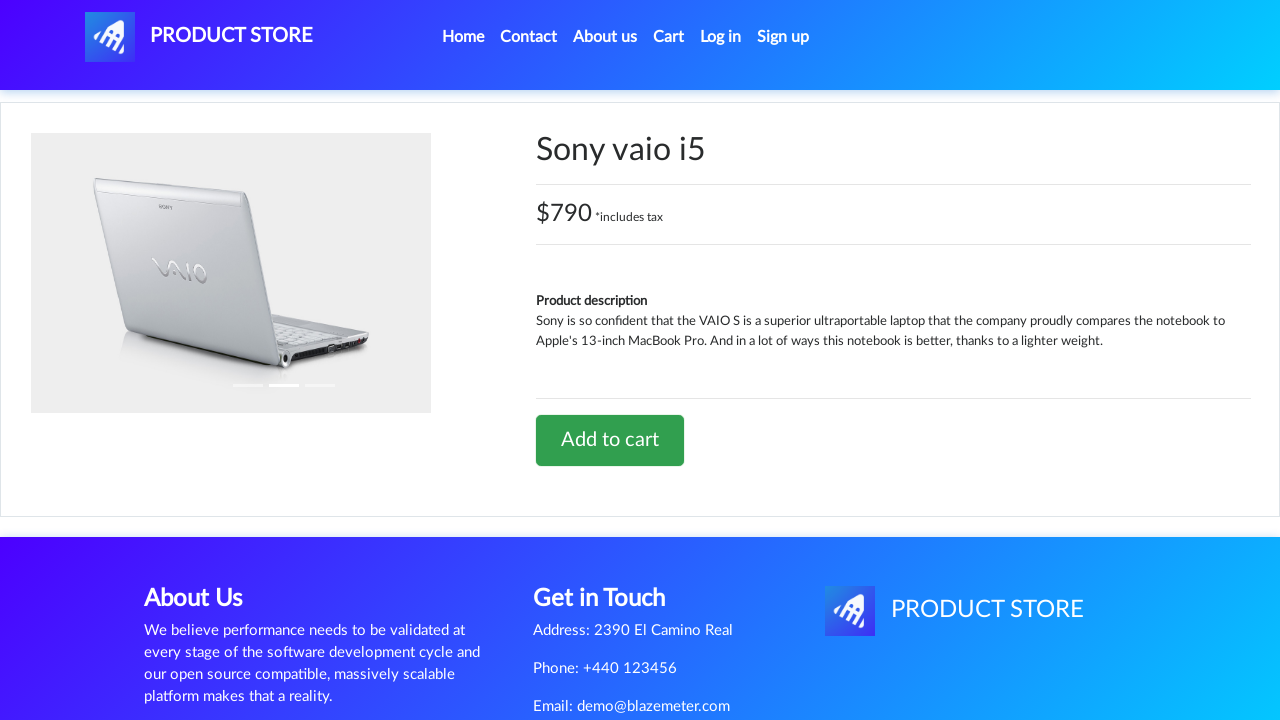

Waited for Cart link to be available
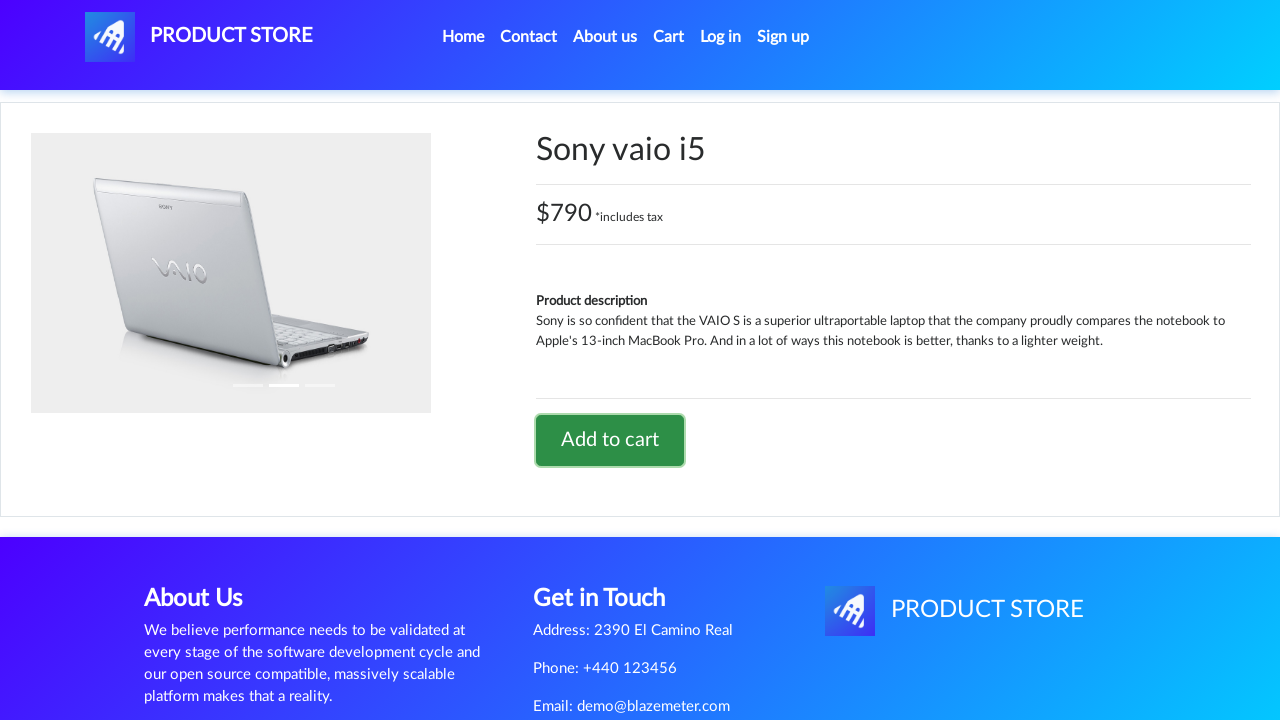

Clicked on Cart link to view cart contents at (669, 37) on #cartur
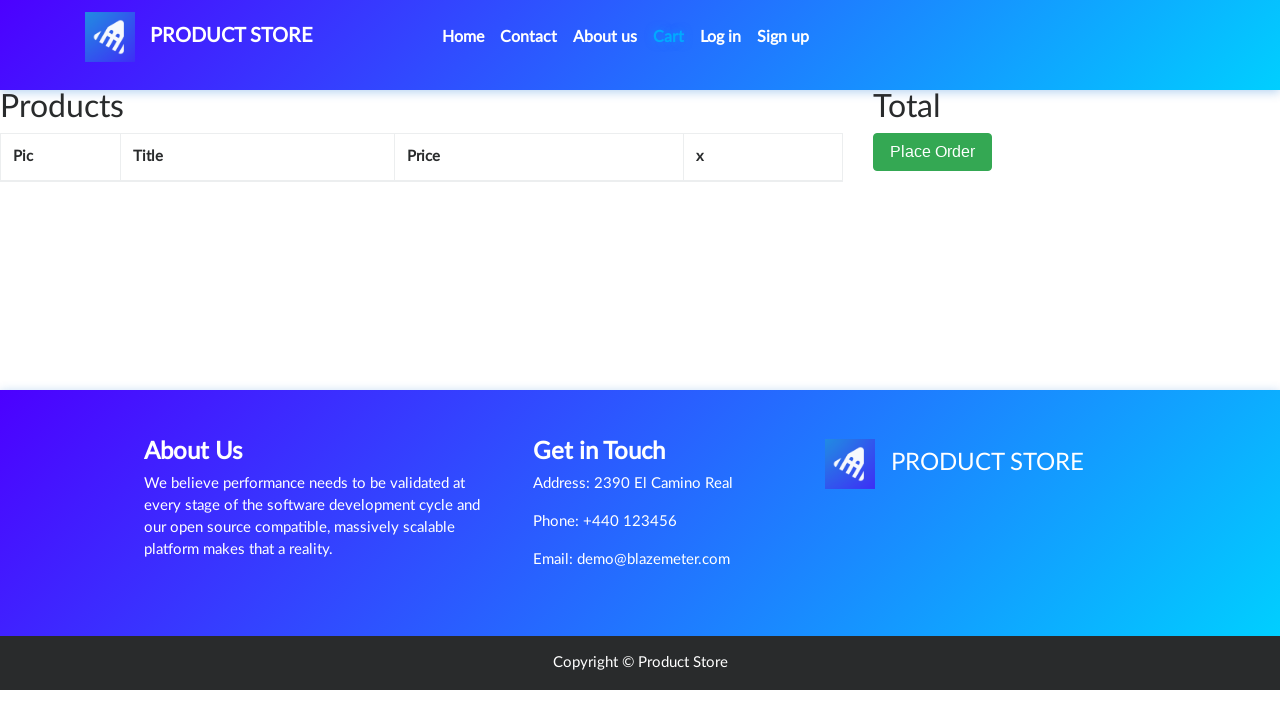

Waited for cart page to fully load
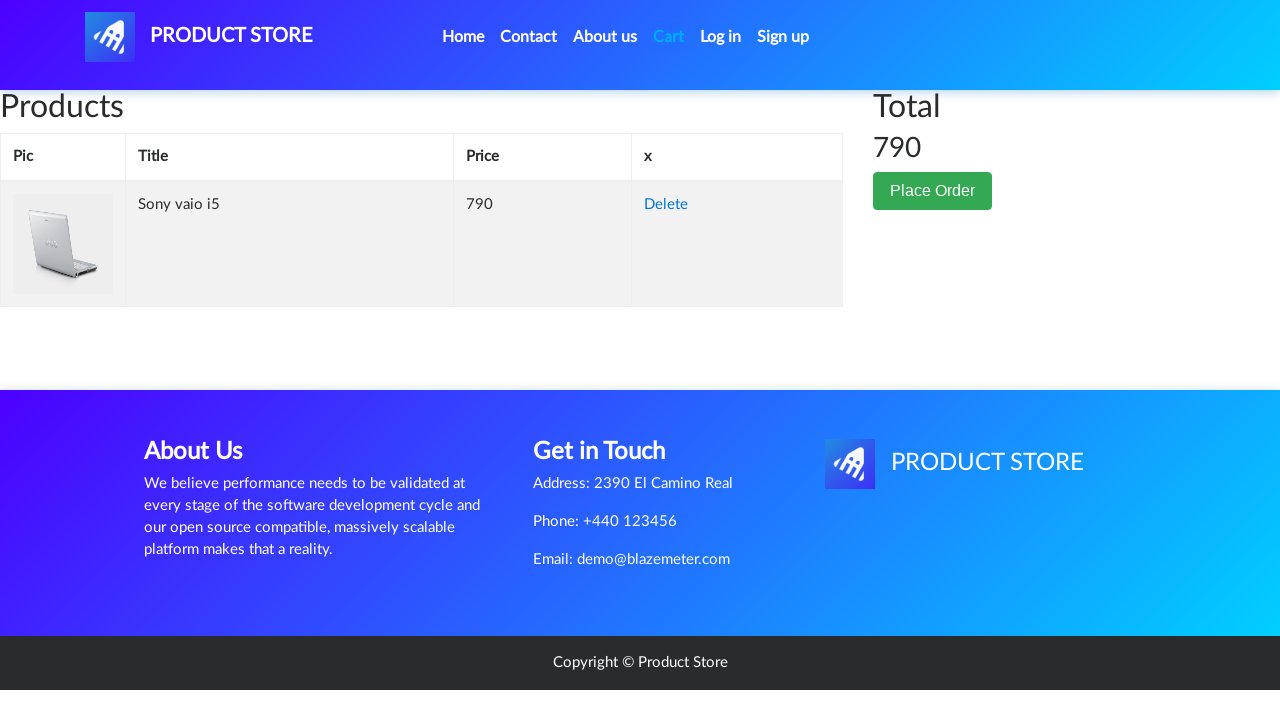

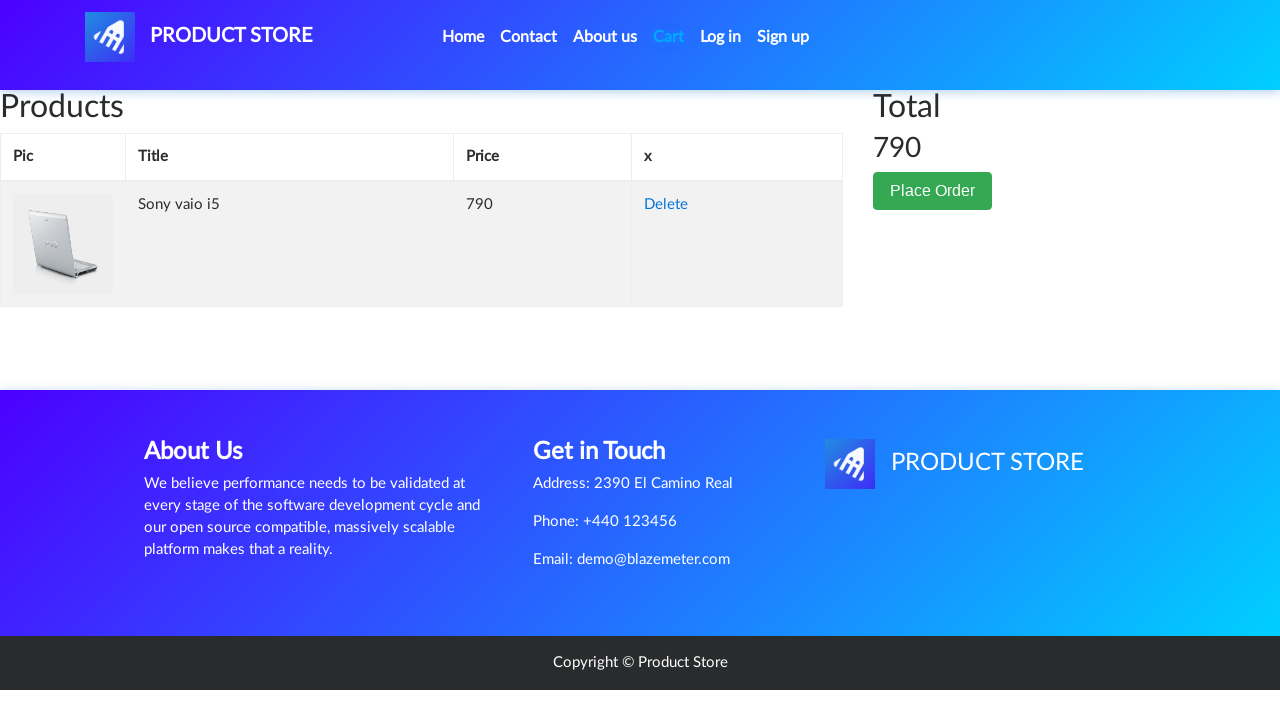